Opens the nopCommerce demo site, then opens a new browser window and navigates to OpenCart website to test multi-window handling

Starting URL: https://demo.nopcommerce.com/

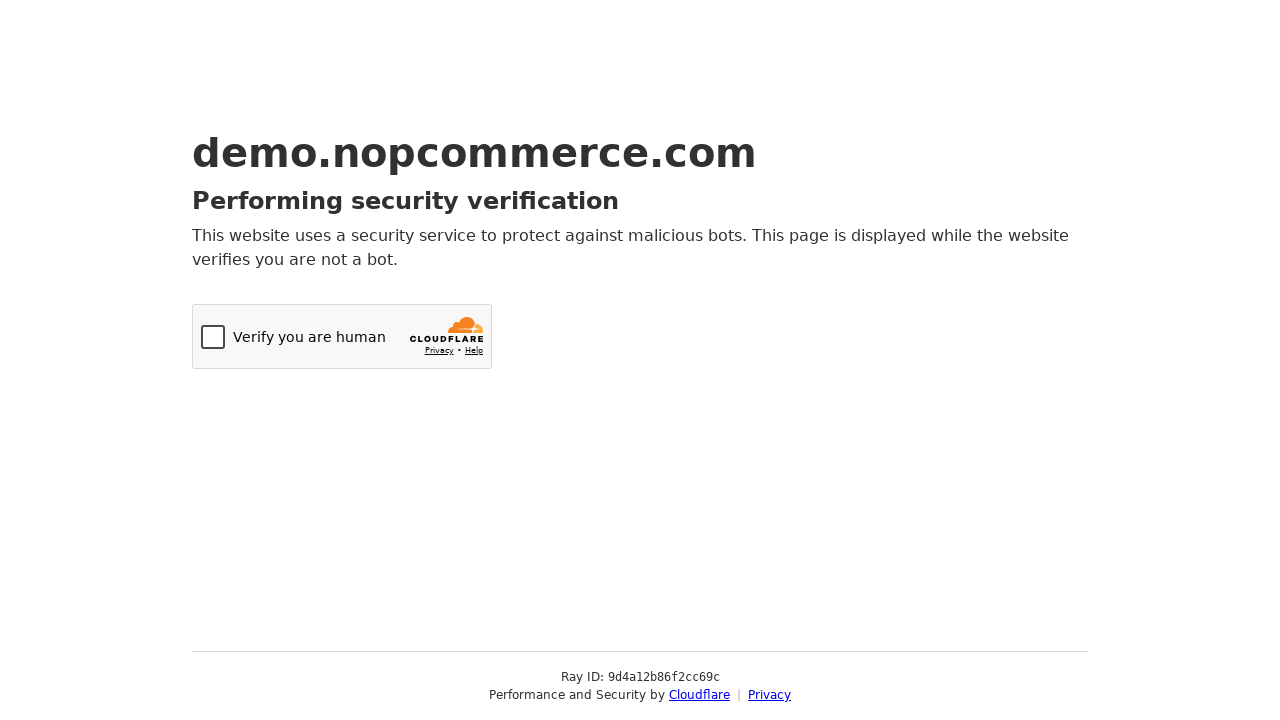

Opened a new browser tab/window
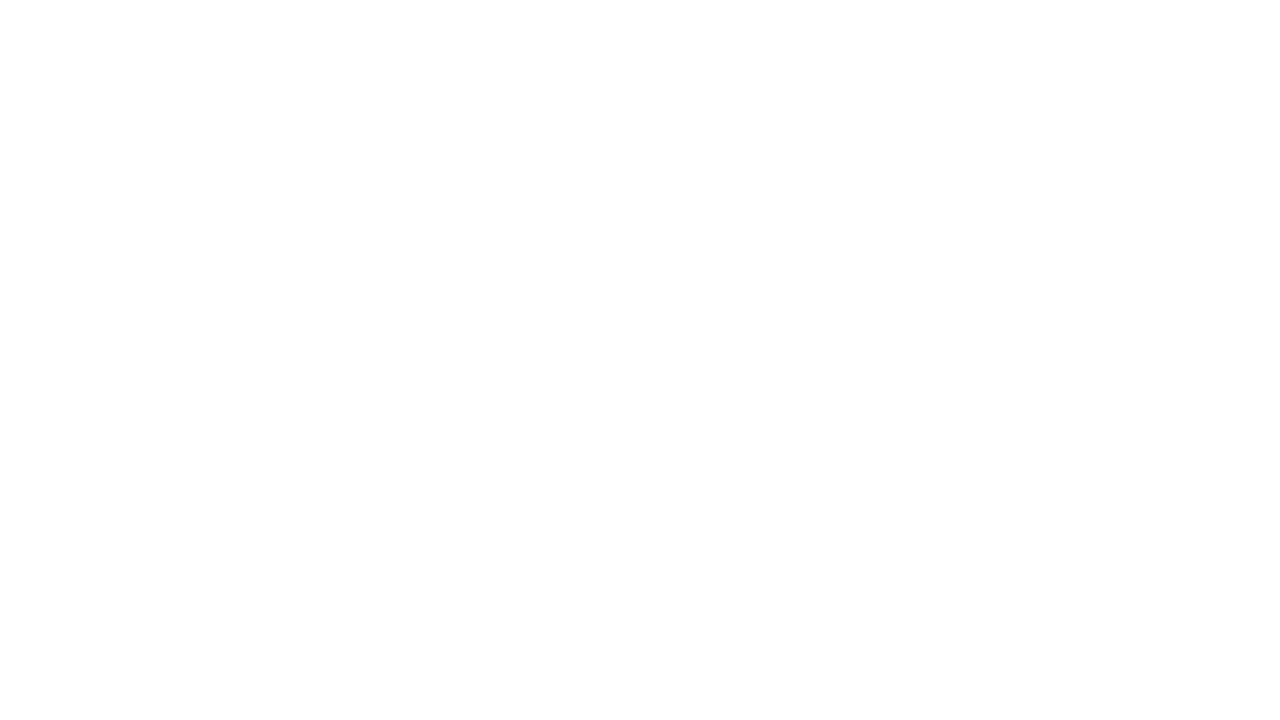

Navigated to OpenCart website in new tab
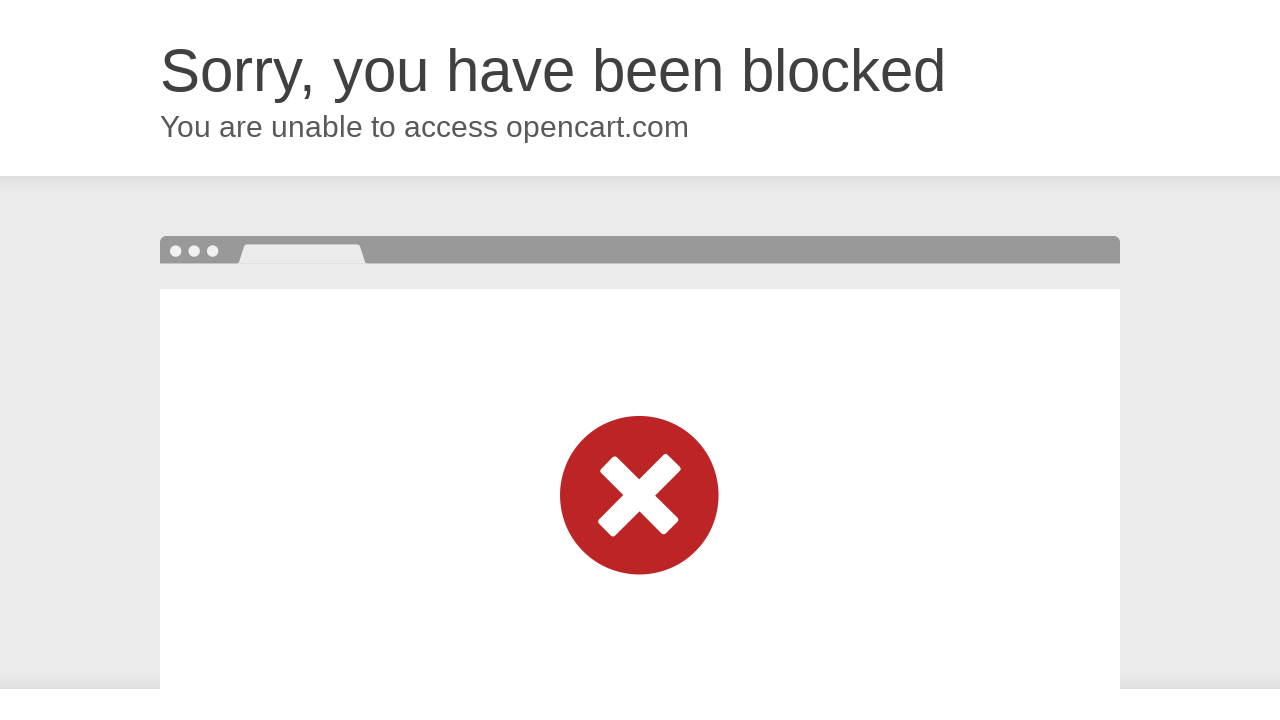

OpenCart page loaded (domcontentloaded state reached)
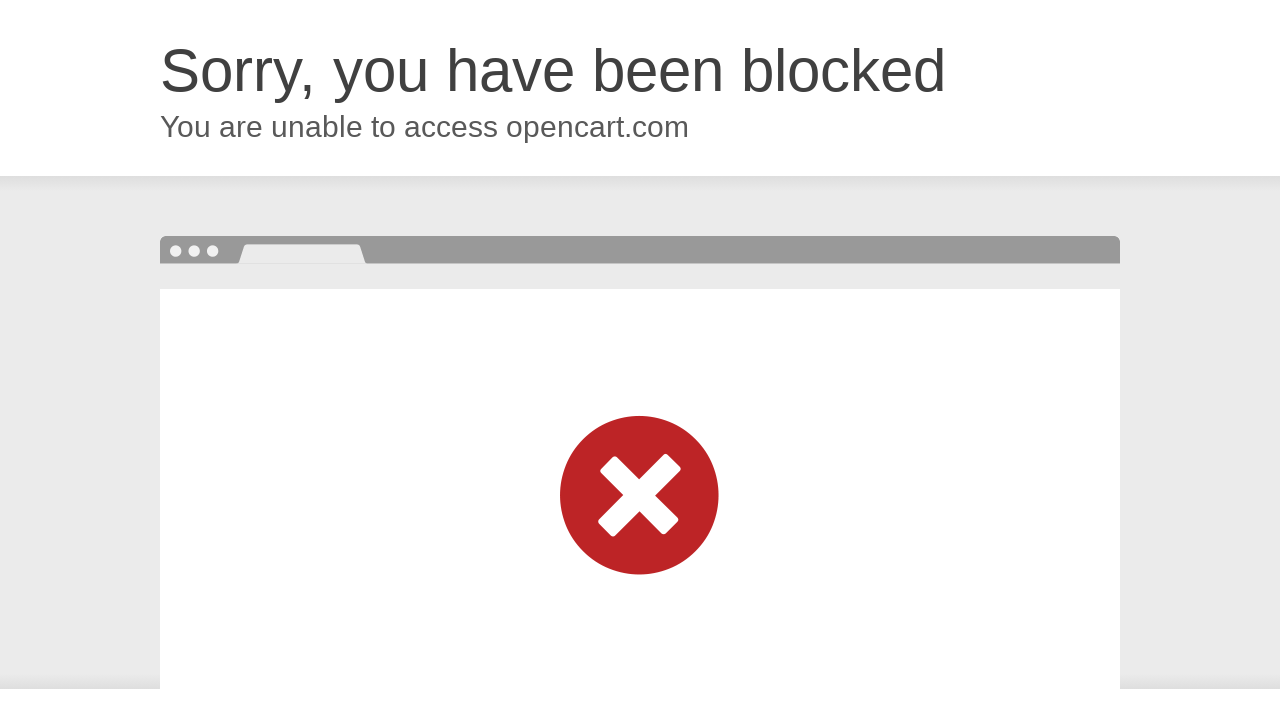

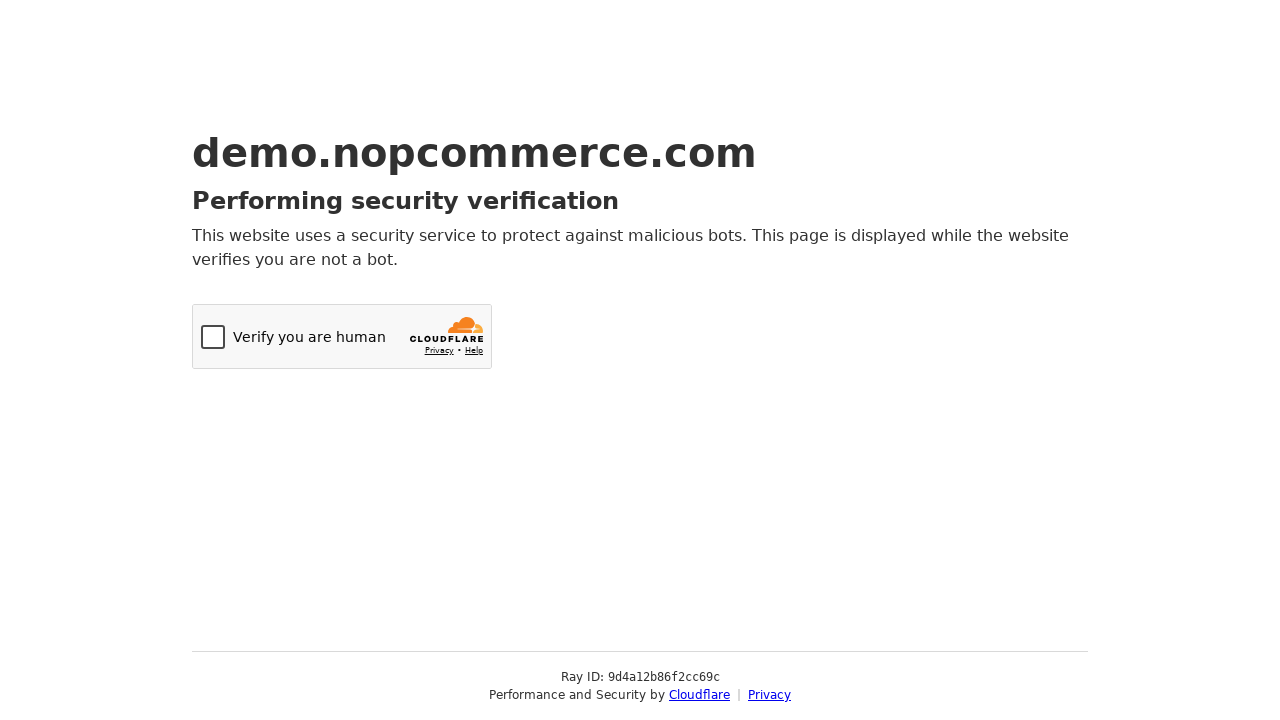